Navigates to a practice page, clicks a link identified by a calculated number, then fills out a form with first name, last name, city, and country fields before submitting.

Starting URL: http://suninjuly.github.io/find_link_text

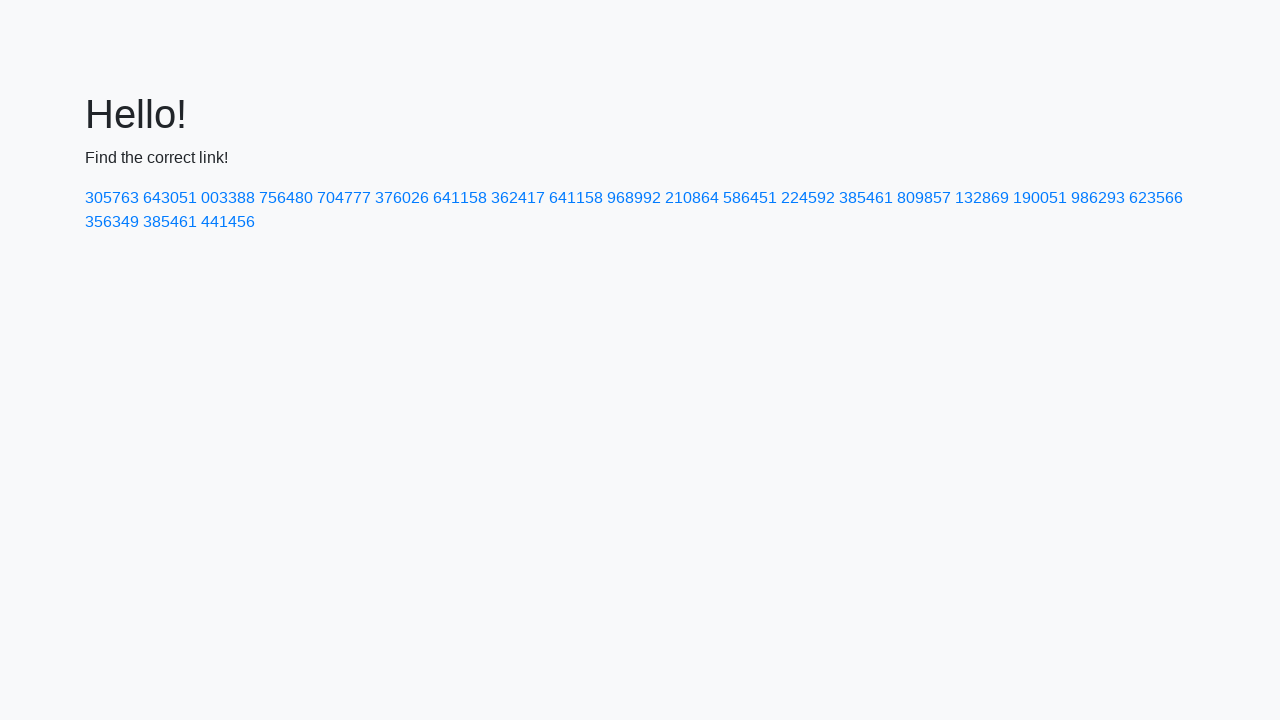

Calculated link text formula result: 224592
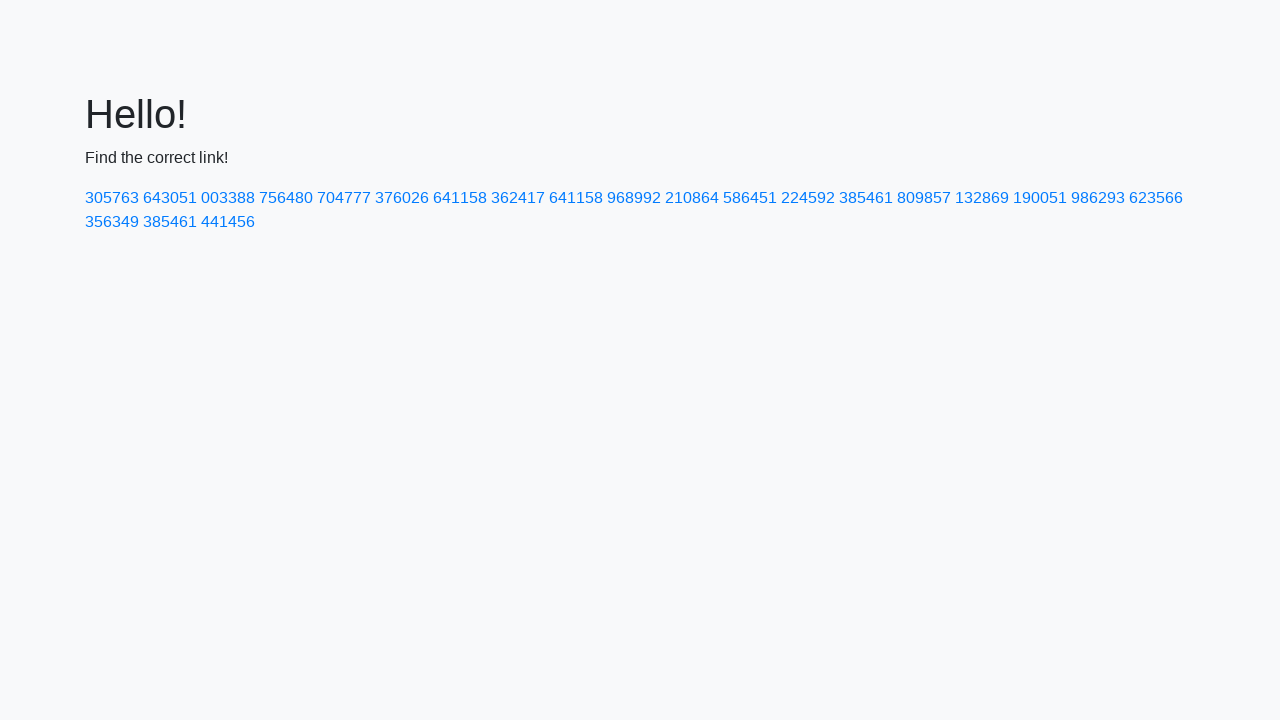

Clicked link with text '224592' at (808, 198) on a:text-is('224592')
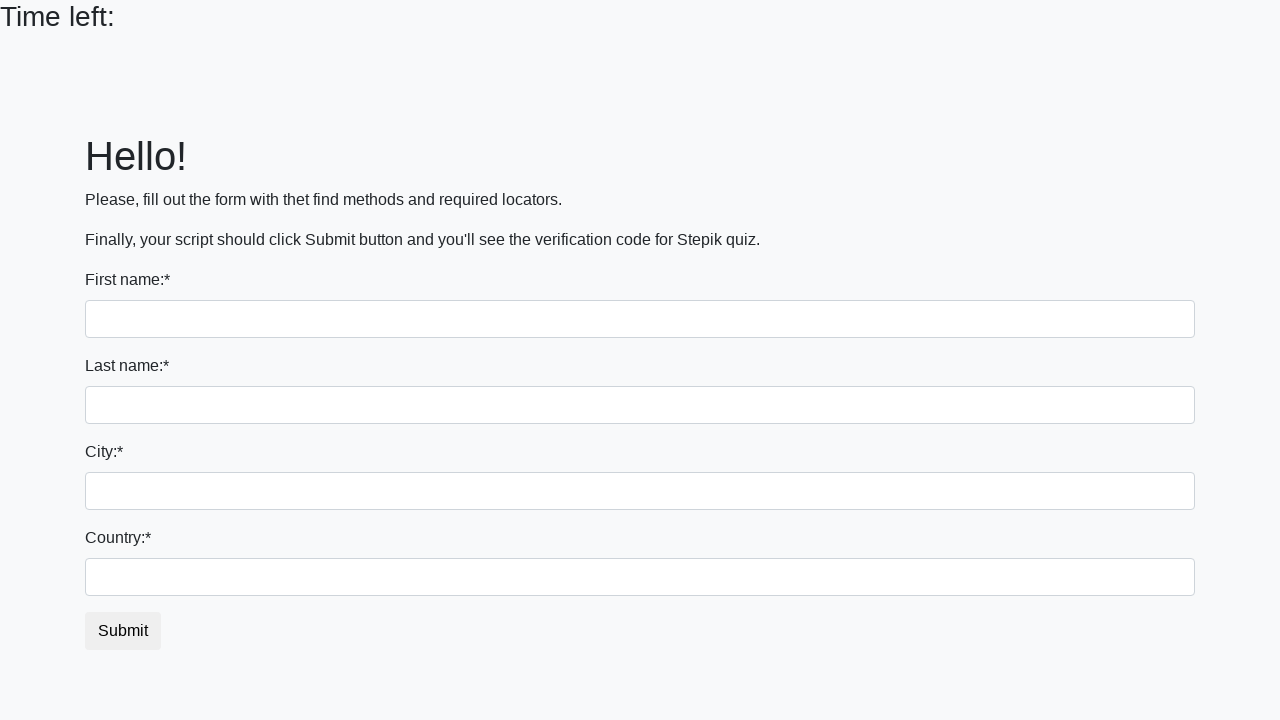

Filled first name field with 'Ivan' on input
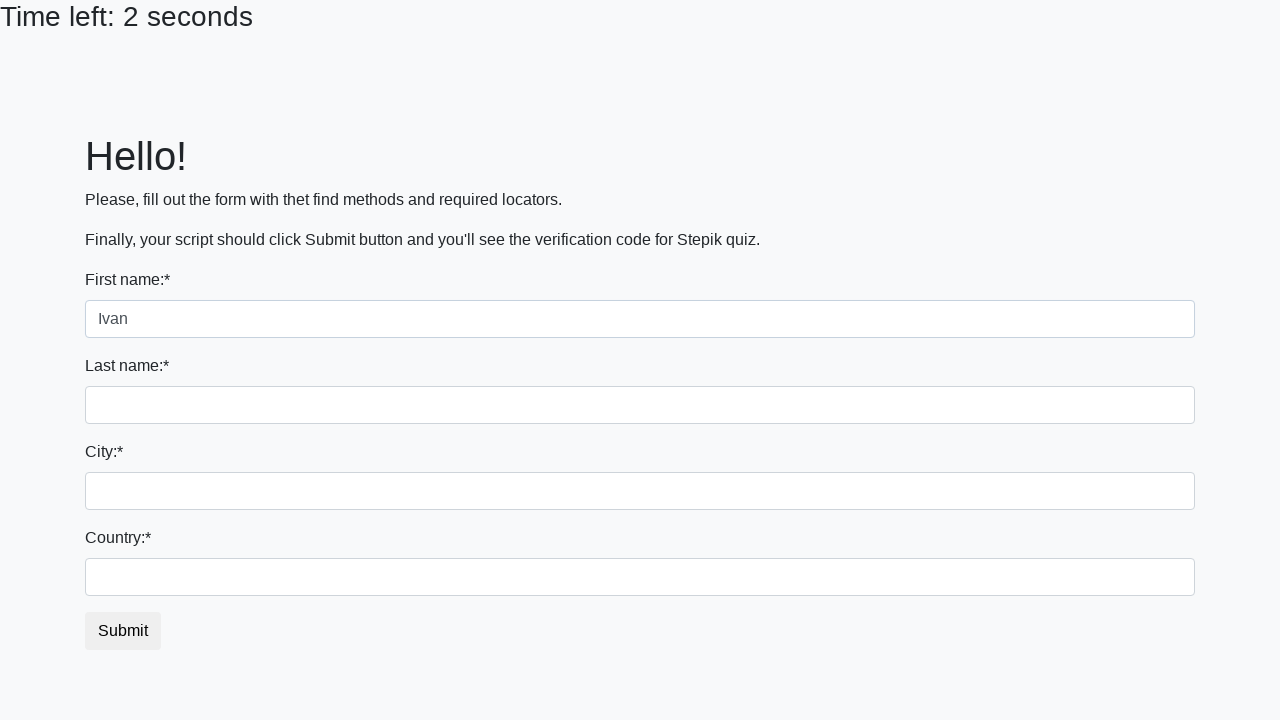

Filled last name field with 'Petrov' on input[name='last_name']
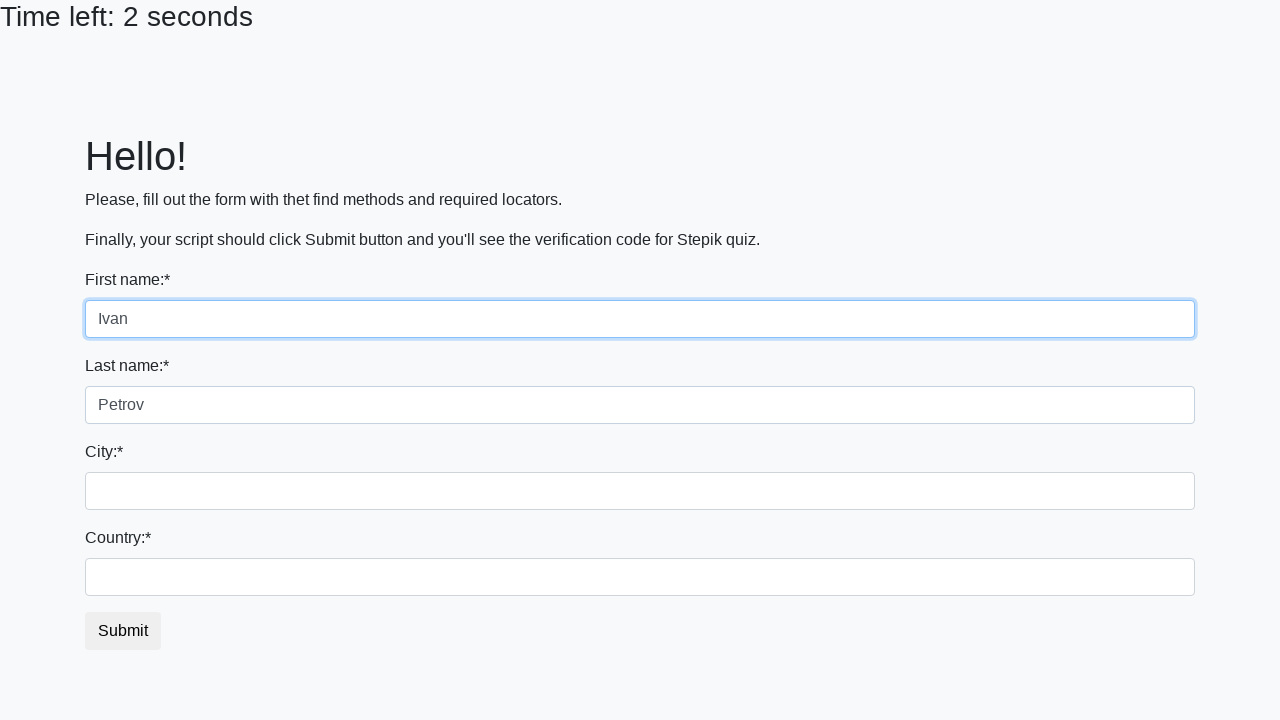

Filled city field with 'Smolensk' on .city
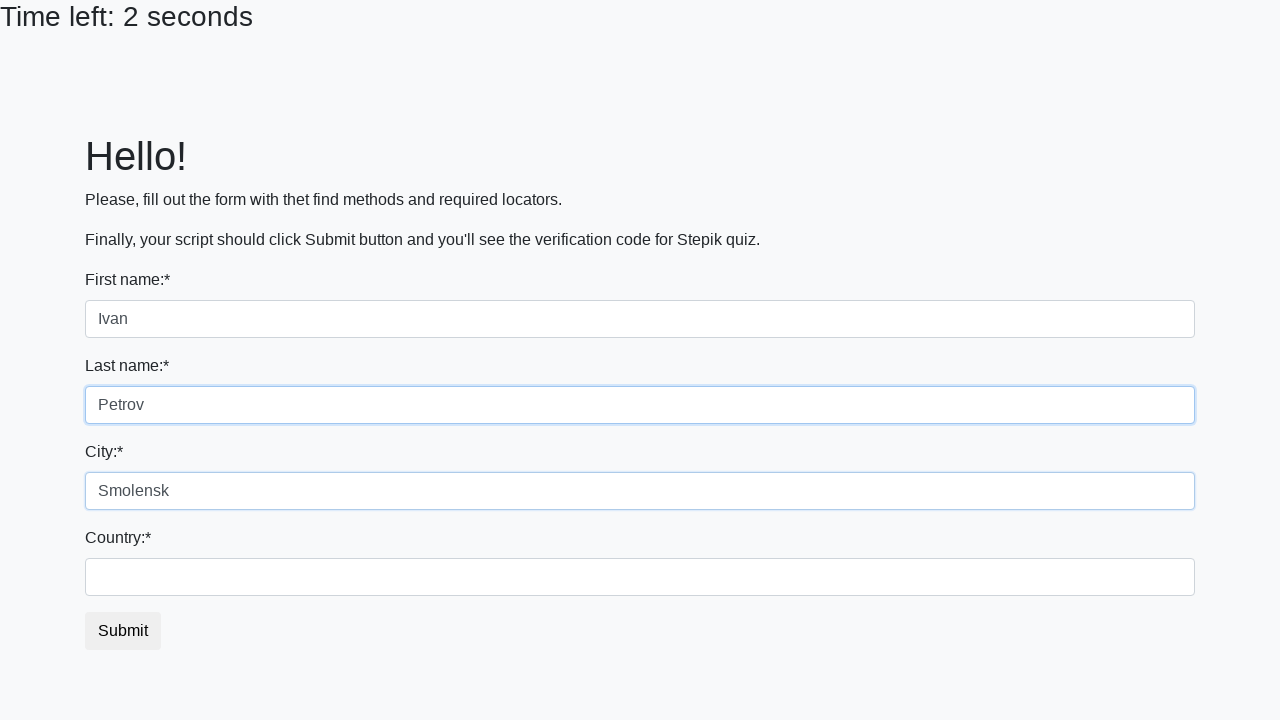

Filled country field with 'Russia' on #country
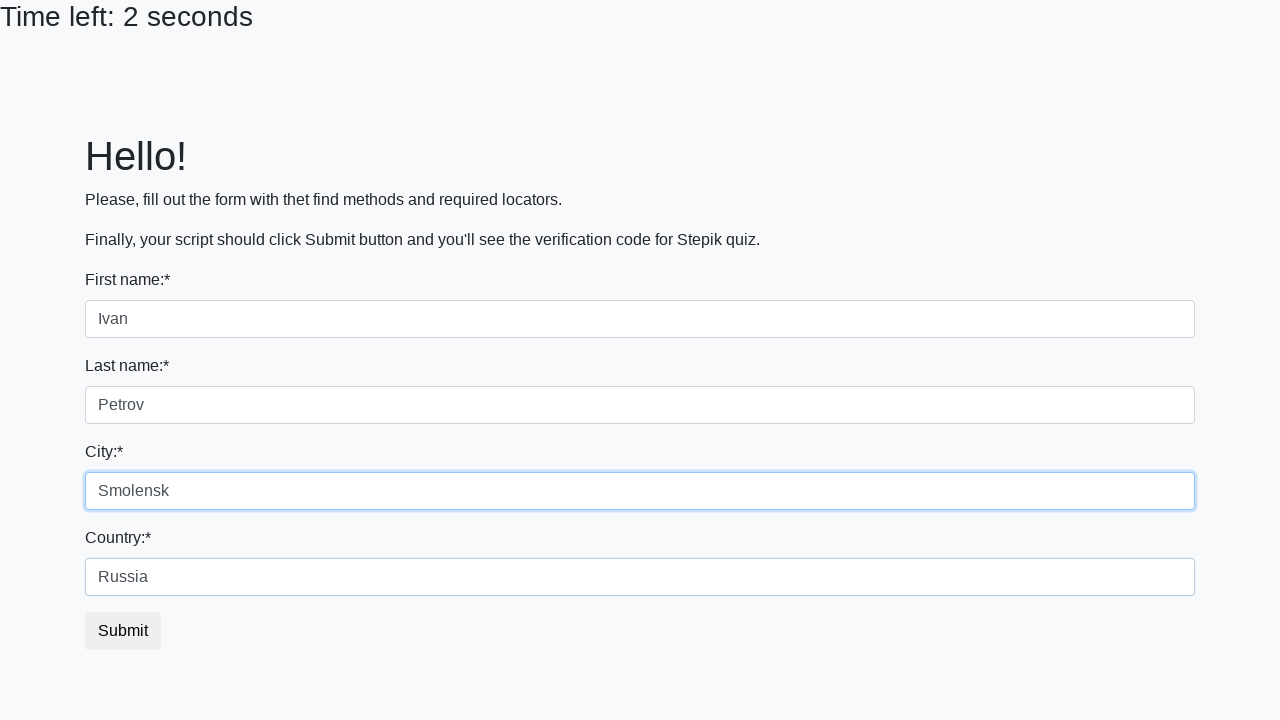

Clicked submit button to complete form submission at (123, 631) on button.btn
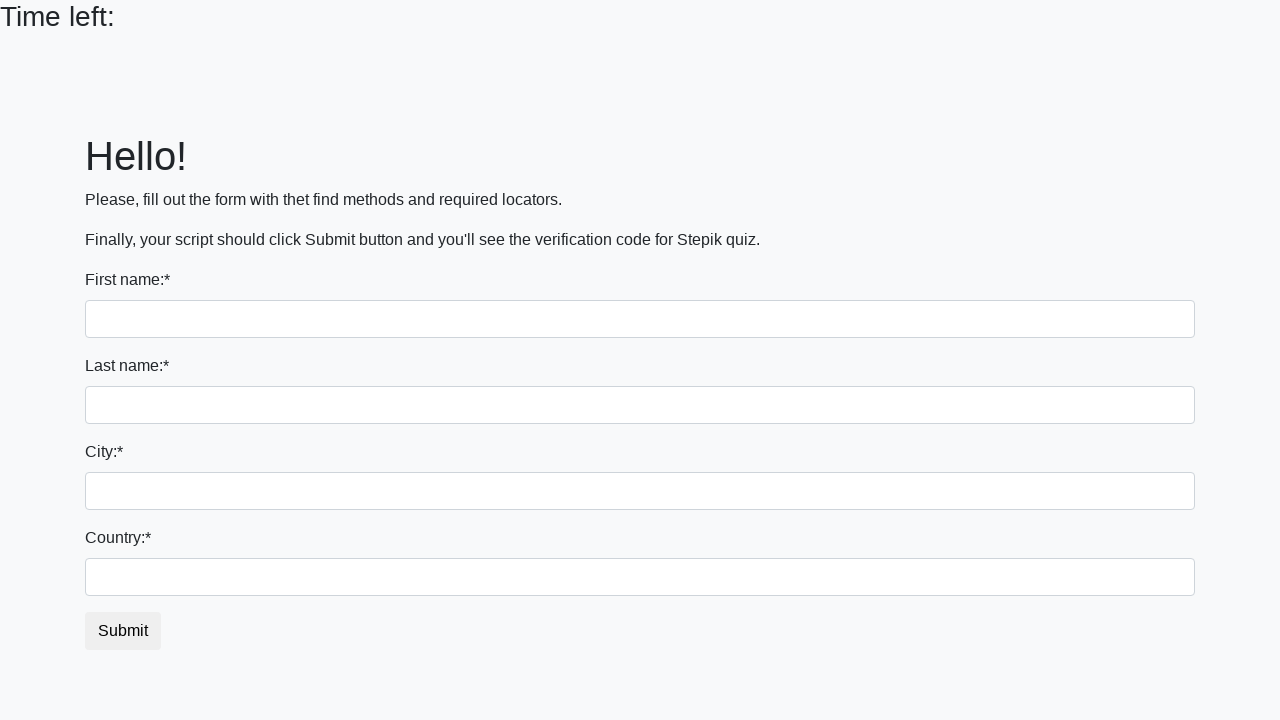

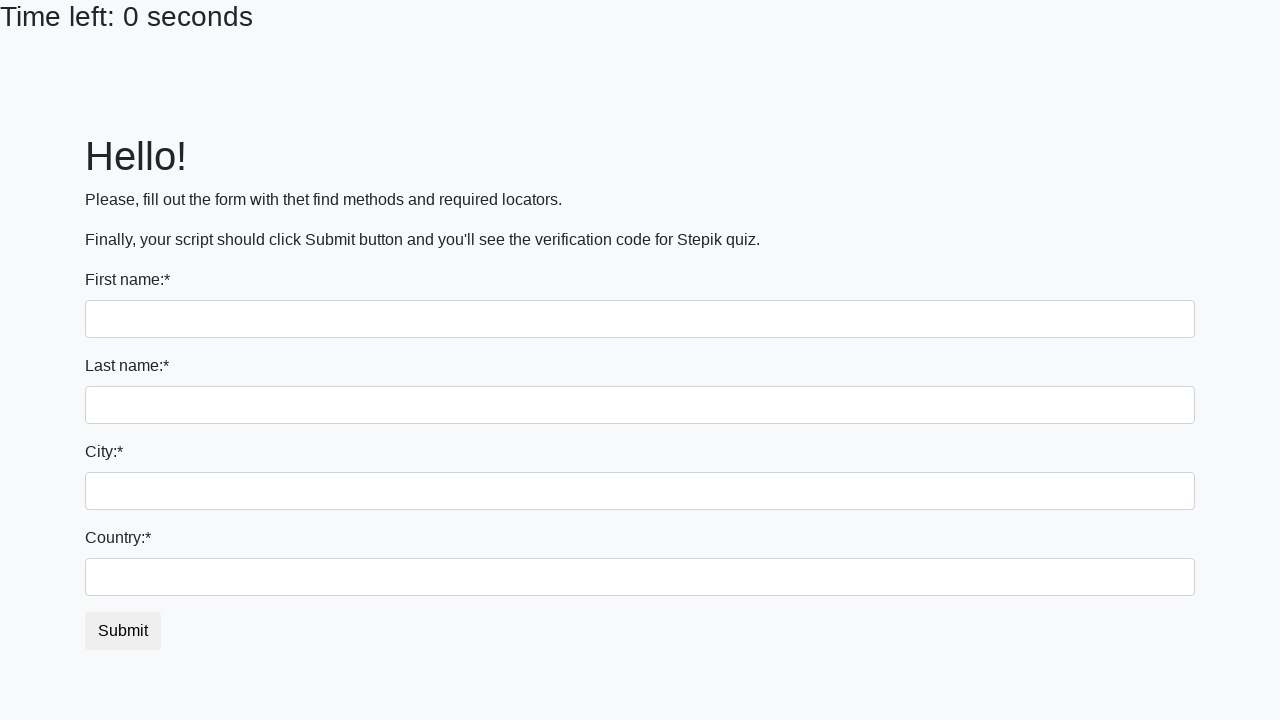